Tests inserting a date value into a calendar/datepicker field using JavaScript execution to bypass the UI date picker interaction

Starting URL: http://seleniumpractise.blogspot.com/2016/08/how-to-handle-calendar-in-selenium.html

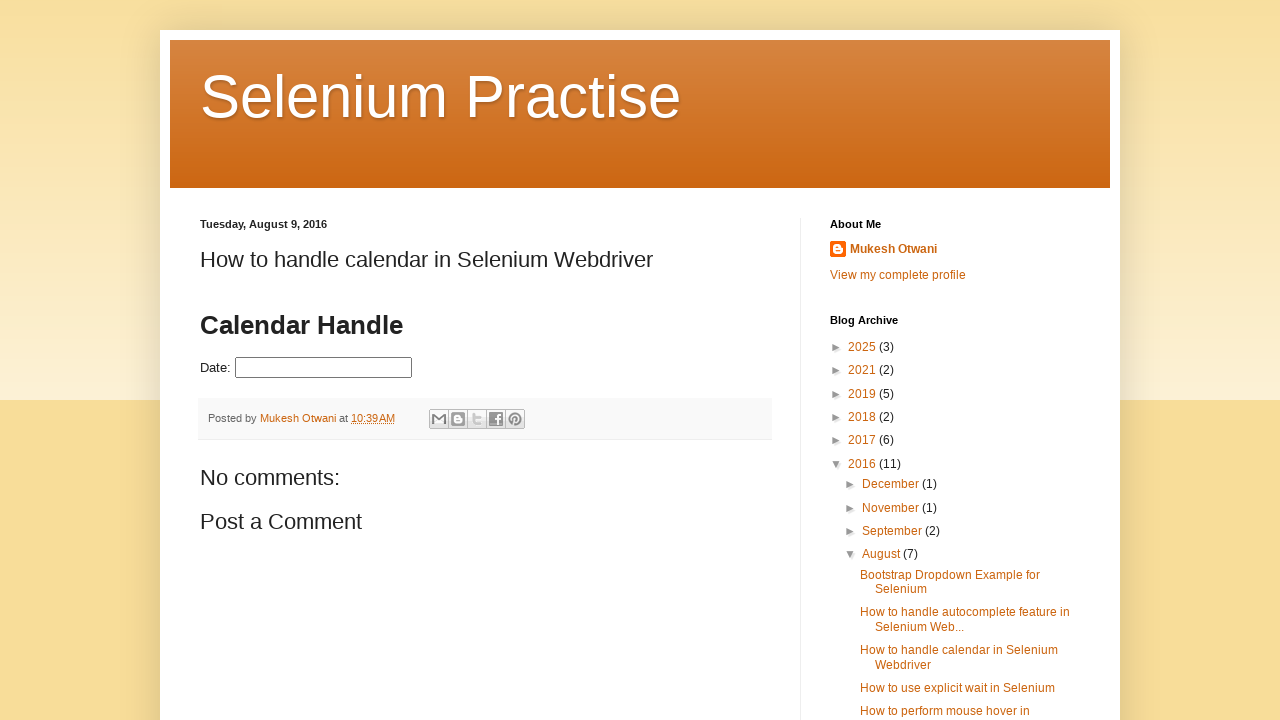

Executed JavaScript to set datepicker value to '03/05/1968'
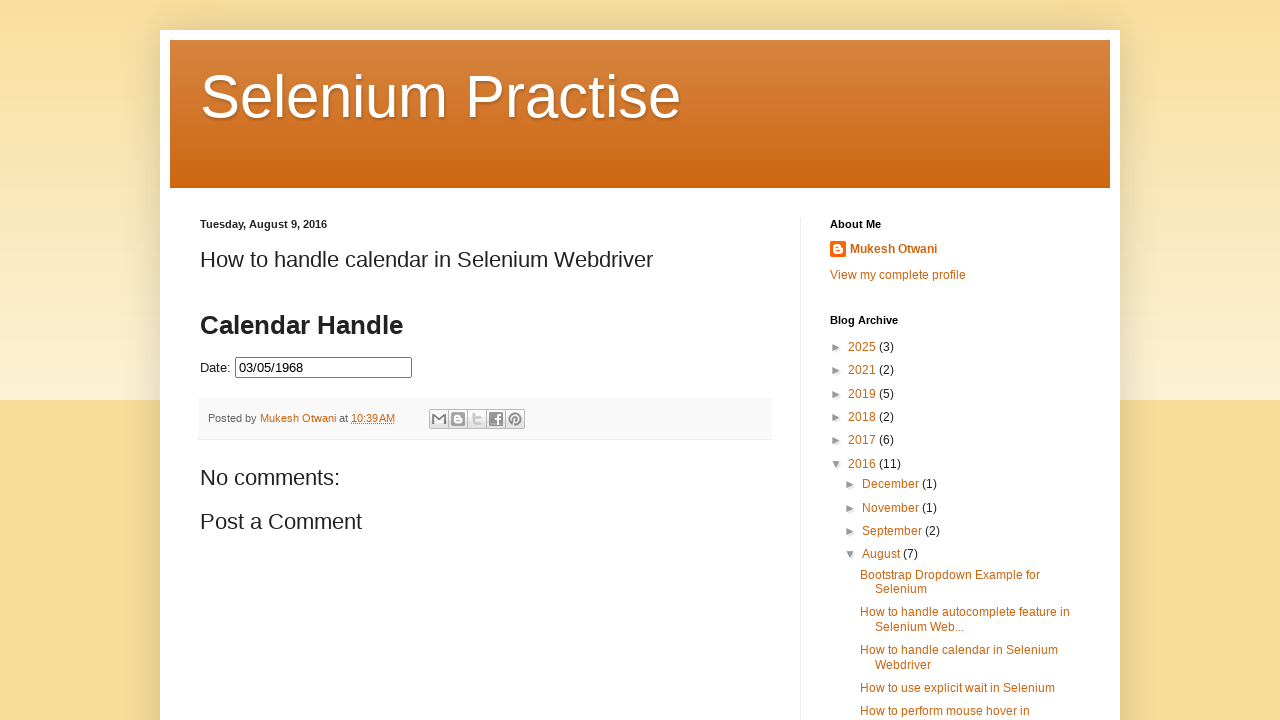

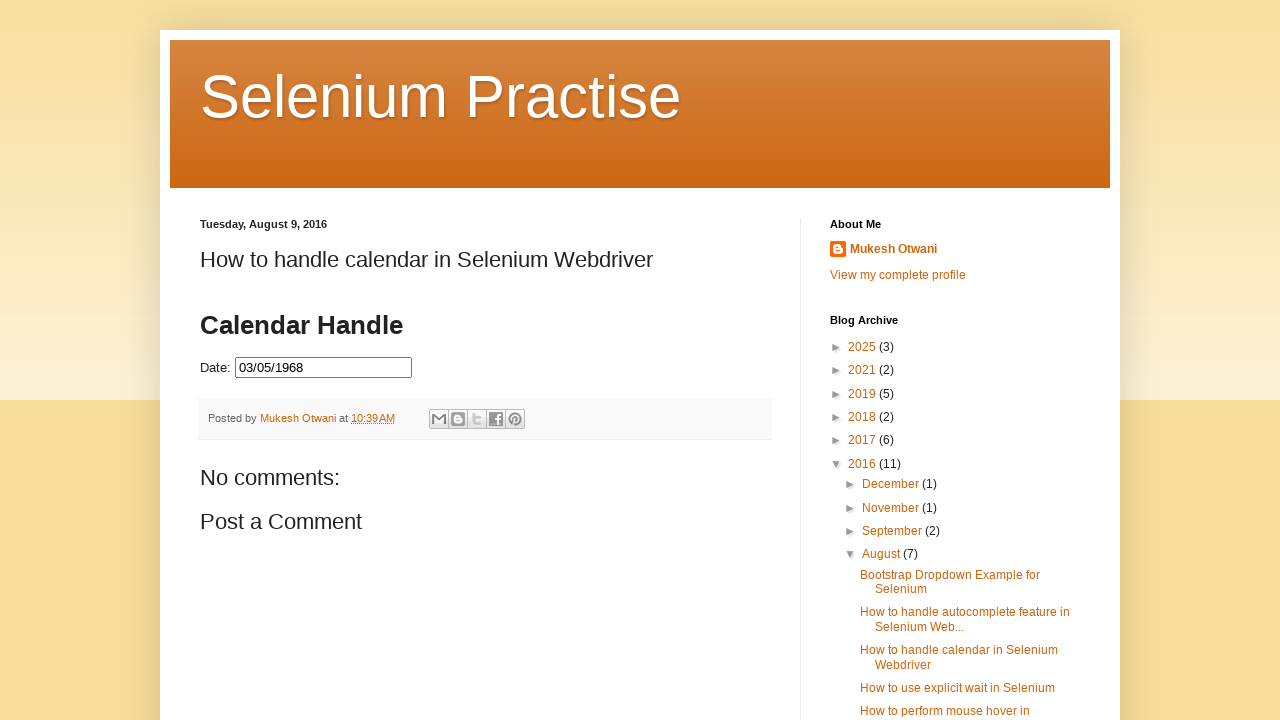